Tests the jQuery UI autocomplete widget by typing a character in the input field, waiting for suggestions to appear, and selecting "Java" from the autocomplete dropdown list.

Starting URL: https://jqueryui.com/autocomplete/

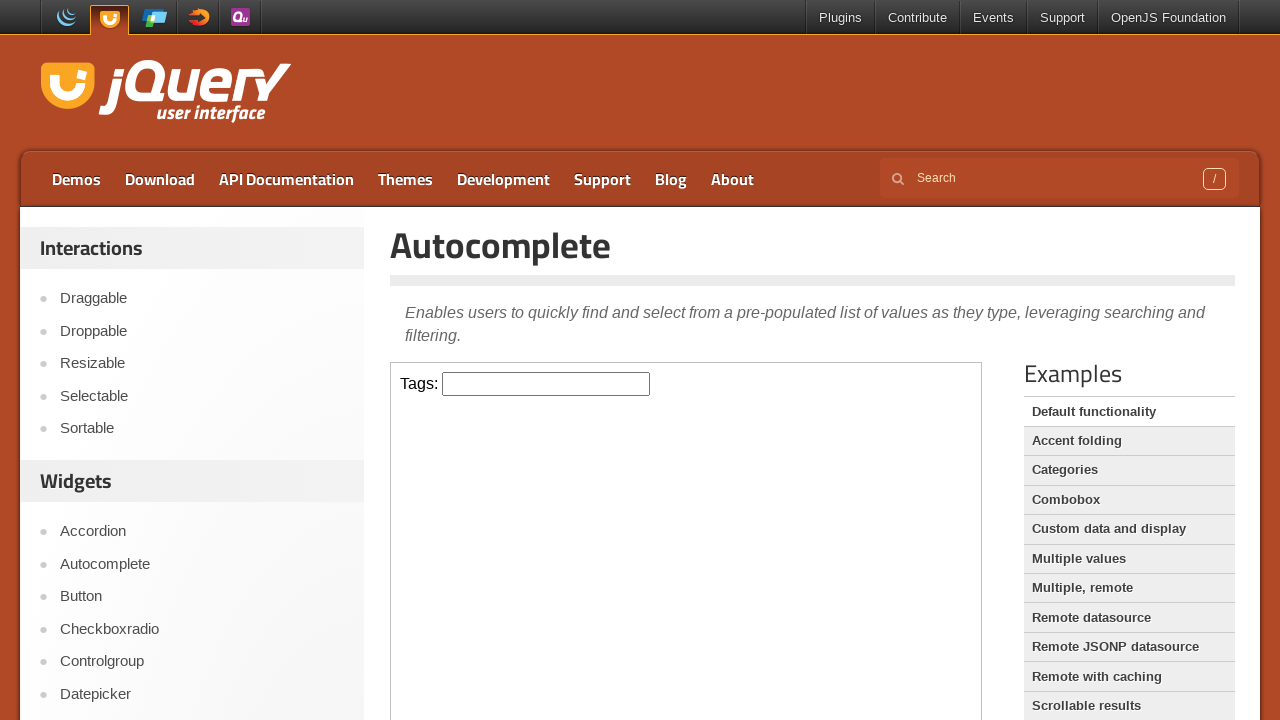

Clicked on the autocomplete input field in iframe at (546, 384) on iframe.demo-frame >> internal:control=enter-frame >> #tags
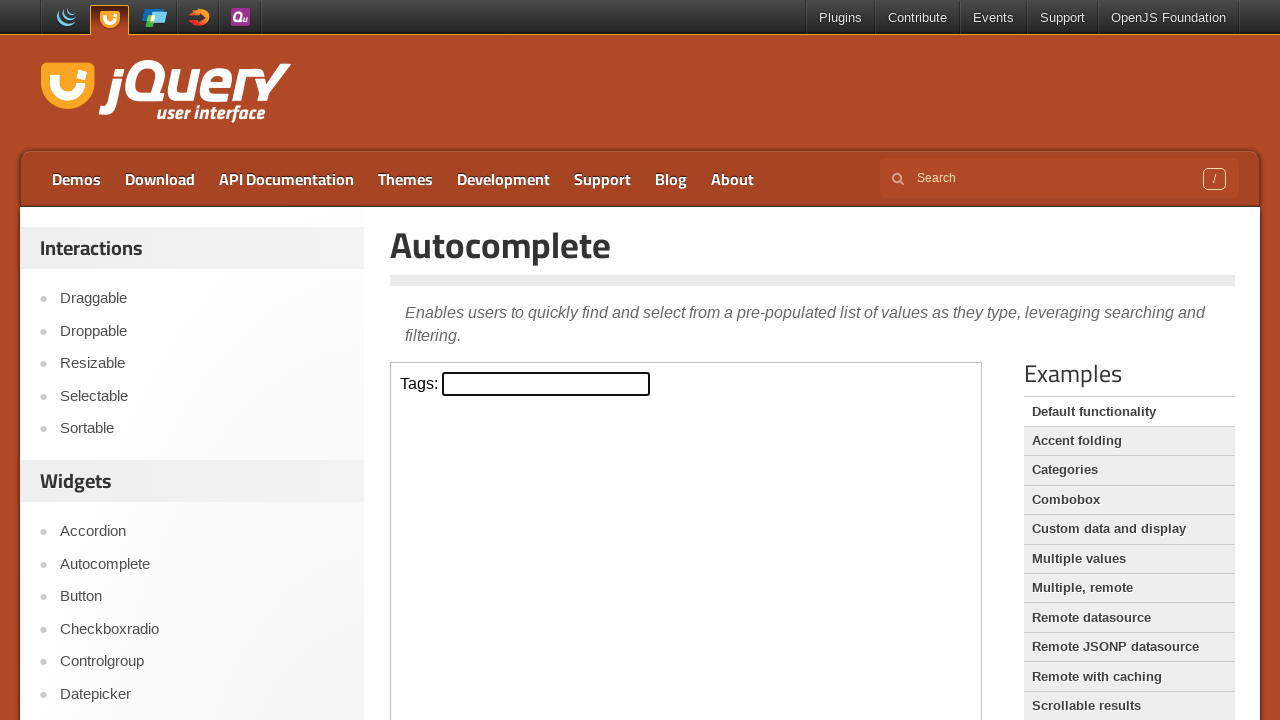

Typed 'j' in the autocomplete input field on iframe.demo-frame >> internal:control=enter-frame >> #tags
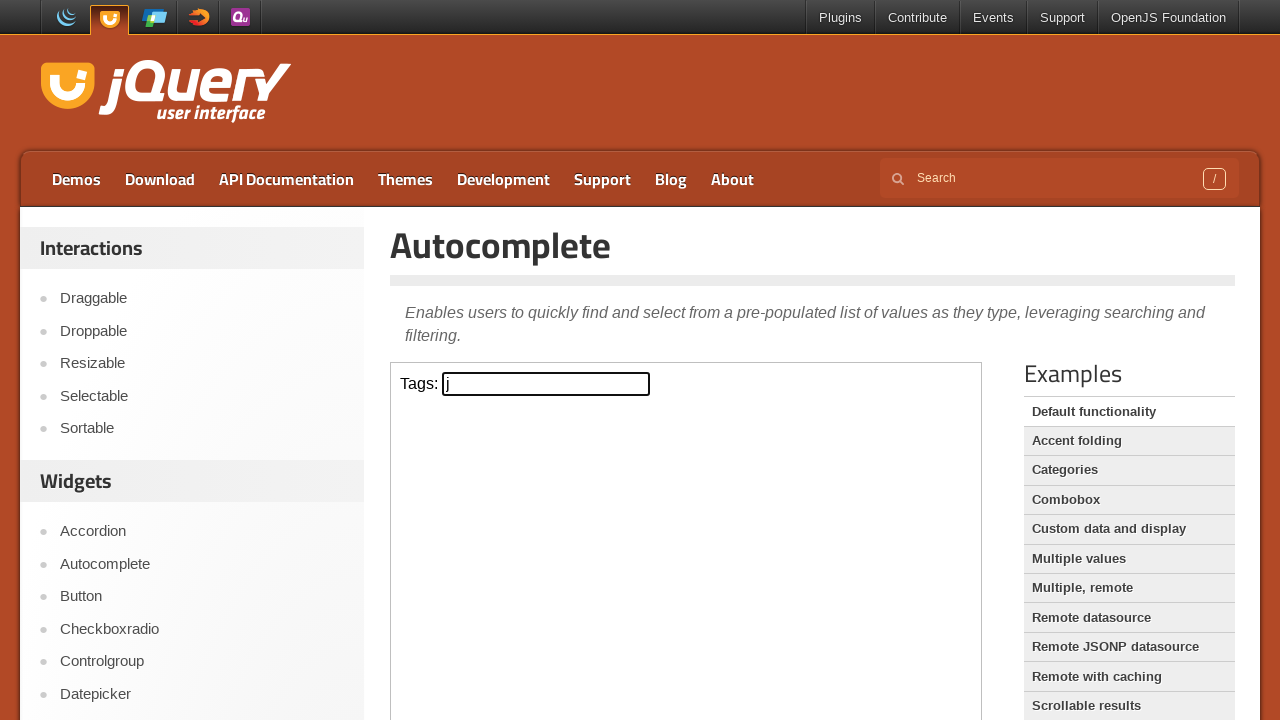

Autocomplete suggestions dropdown appeared
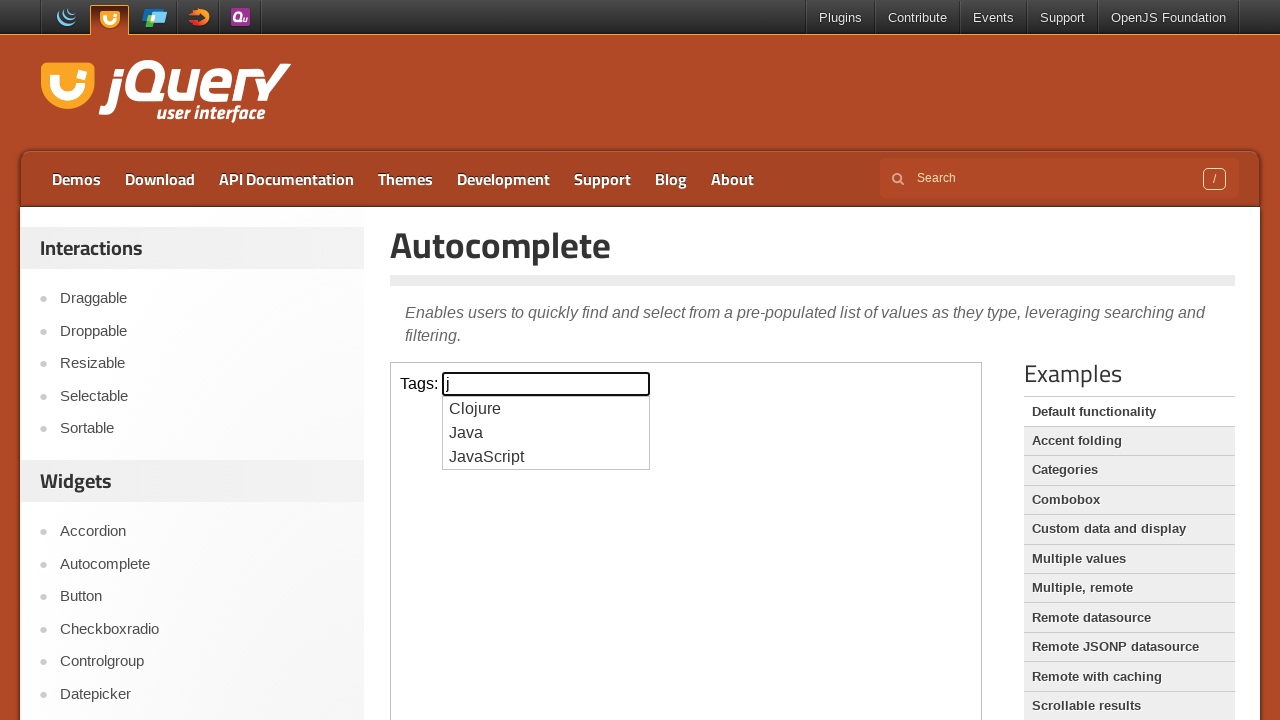

Selected 'Java' from the autocomplete dropdown at (546, 433) on iframe.demo-frame >> internal:control=enter-frame >> ul#ui-id-1 li >> nth=1
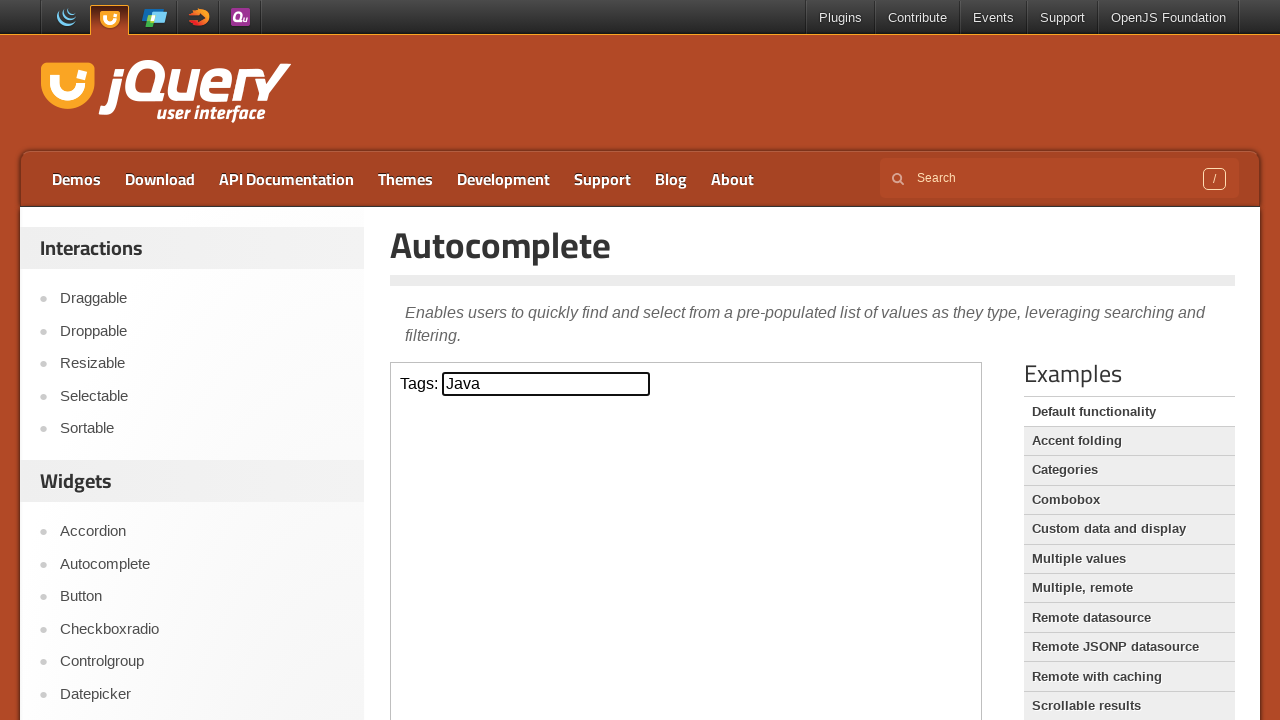

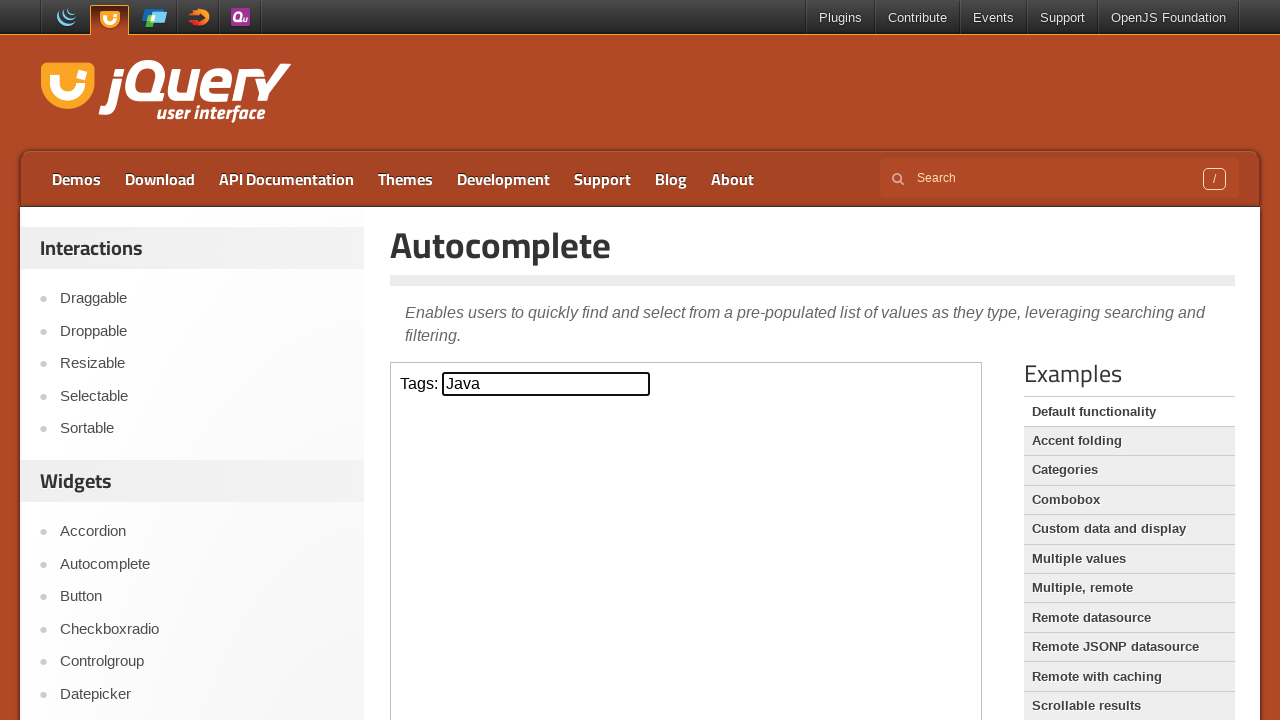